Tests an e-commerce grocery shopping flow by adding multiple items to cart, proceeding to checkout, and applying a promo code

Starting URL: https://rahulshettyacademy.com/seleniumPractise/#/

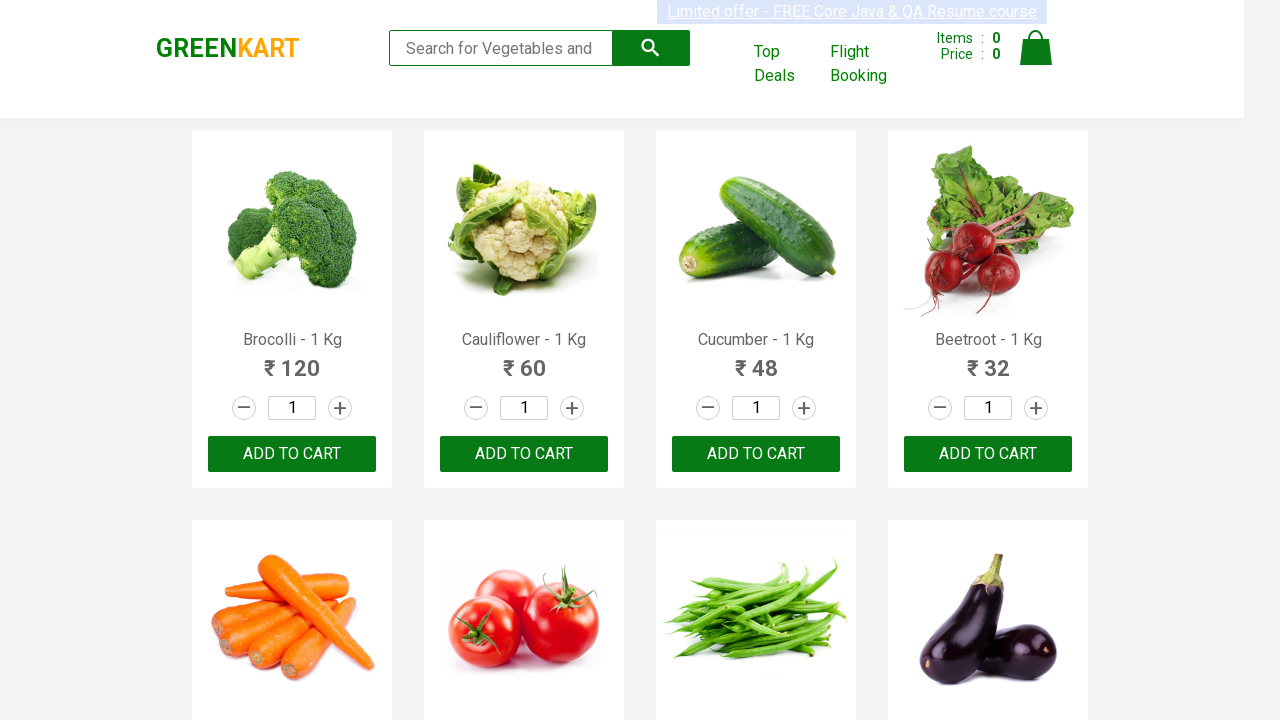

Products loaded on grocery shopping page
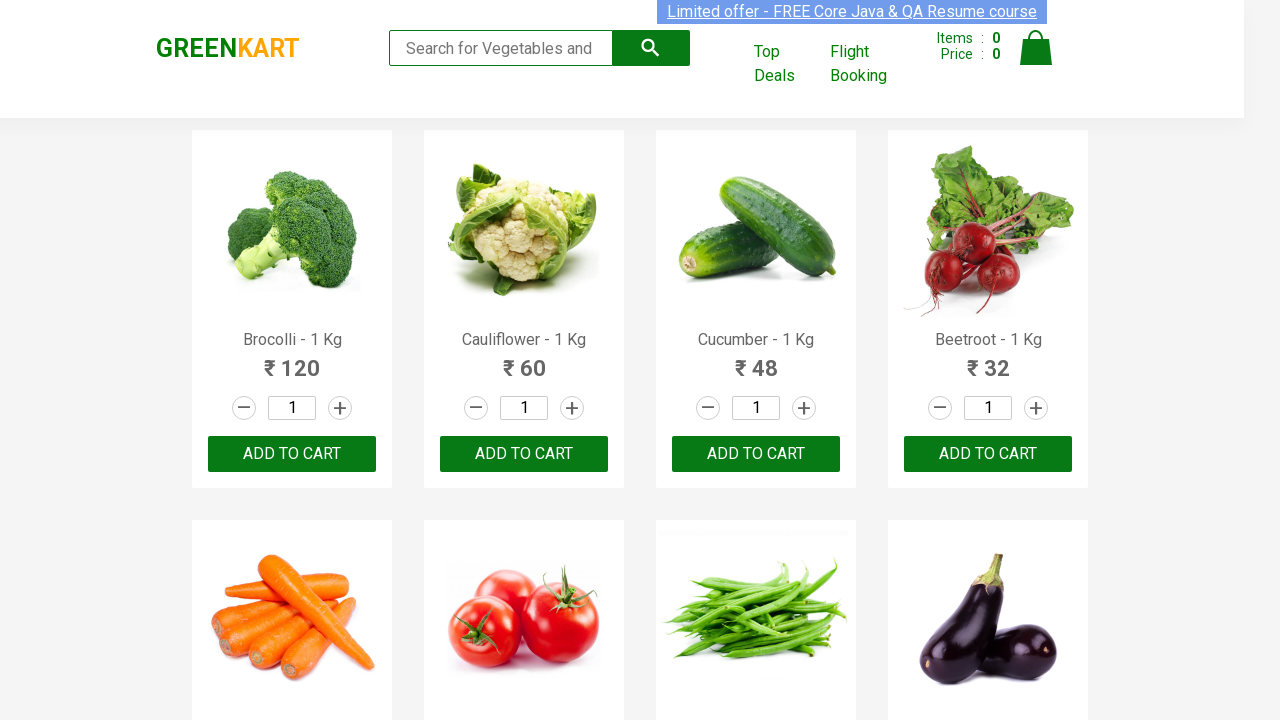

Retrieved all product name elements
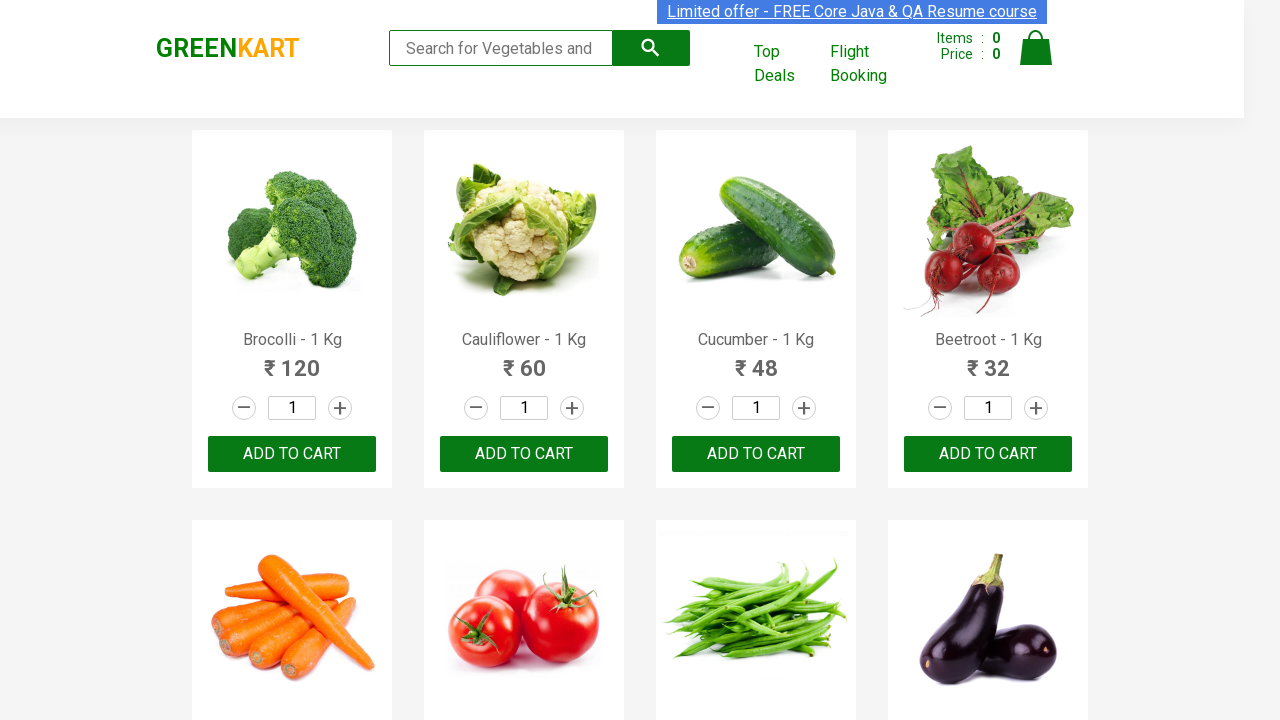

Retrieved all add to cart buttons
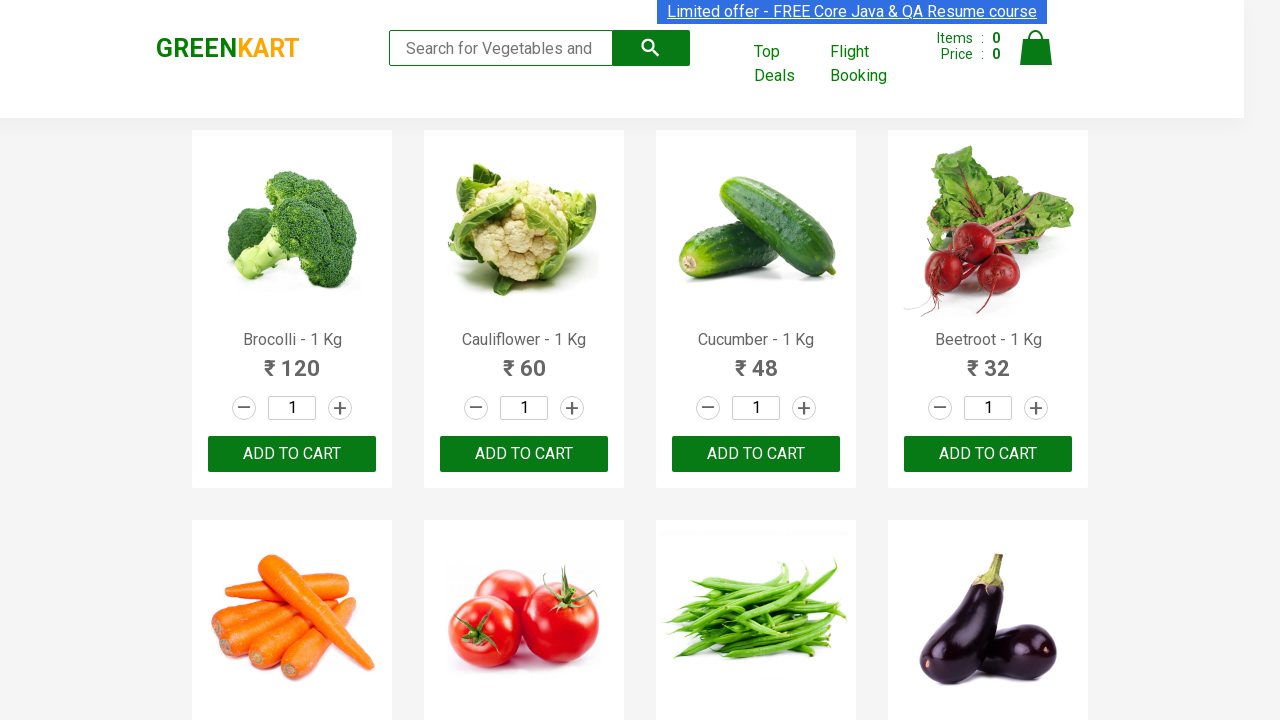

Added Brocolli to cart at (292, 454) on div.product-action button >> nth=0
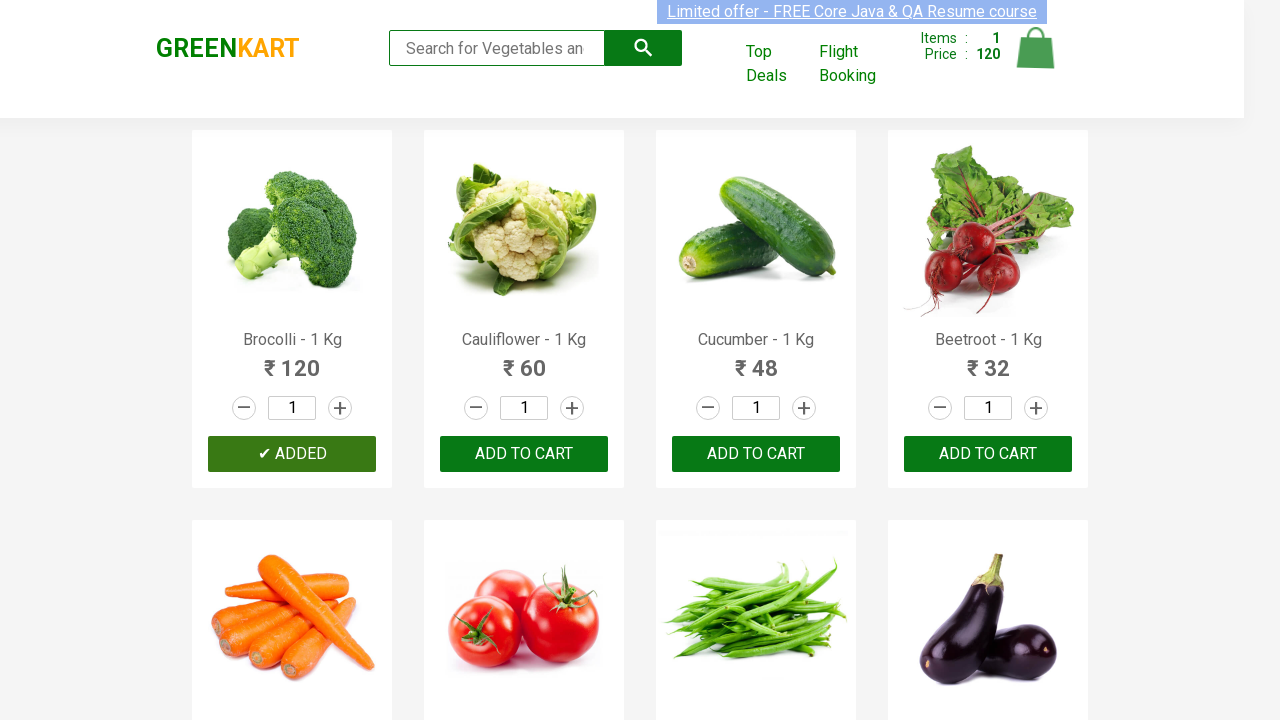

Added Cucumber to cart at (756, 454) on div.product-action button >> nth=2
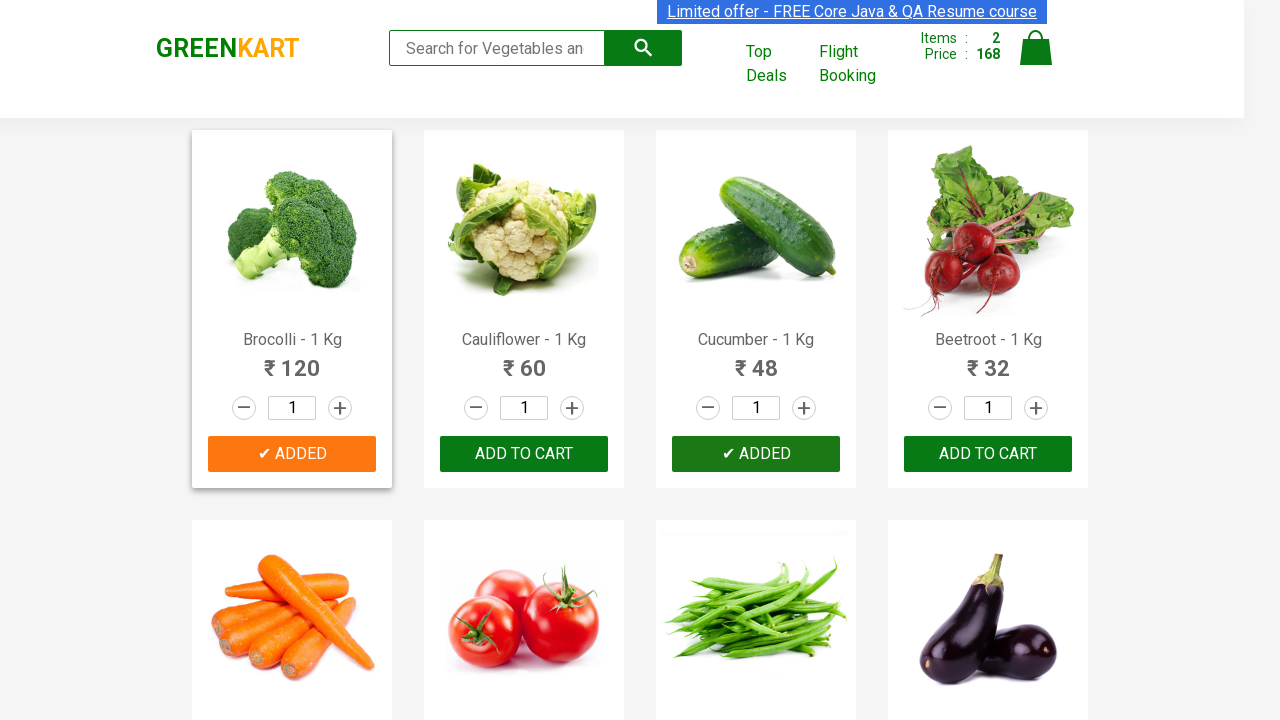

Added Beetroot to cart at (988, 454) on div.product-action button >> nth=3
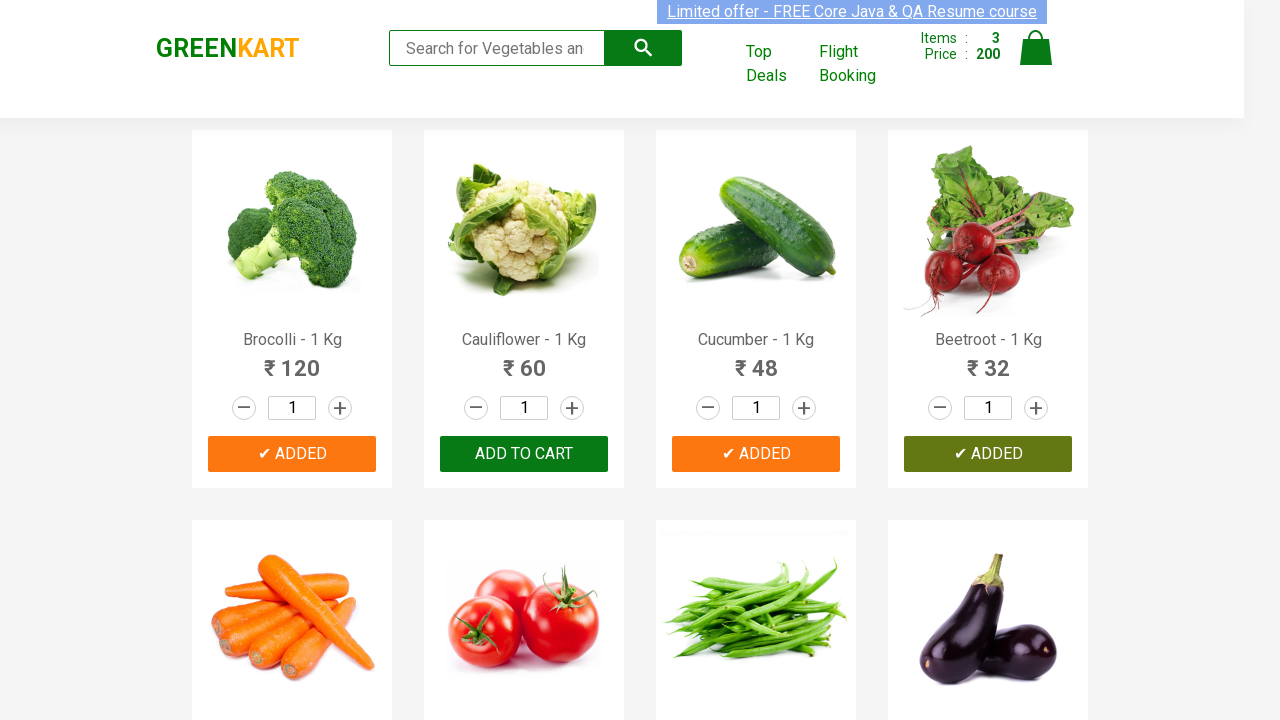

Added Potato to cart at (756, 360) on div.product-action button >> nth=10
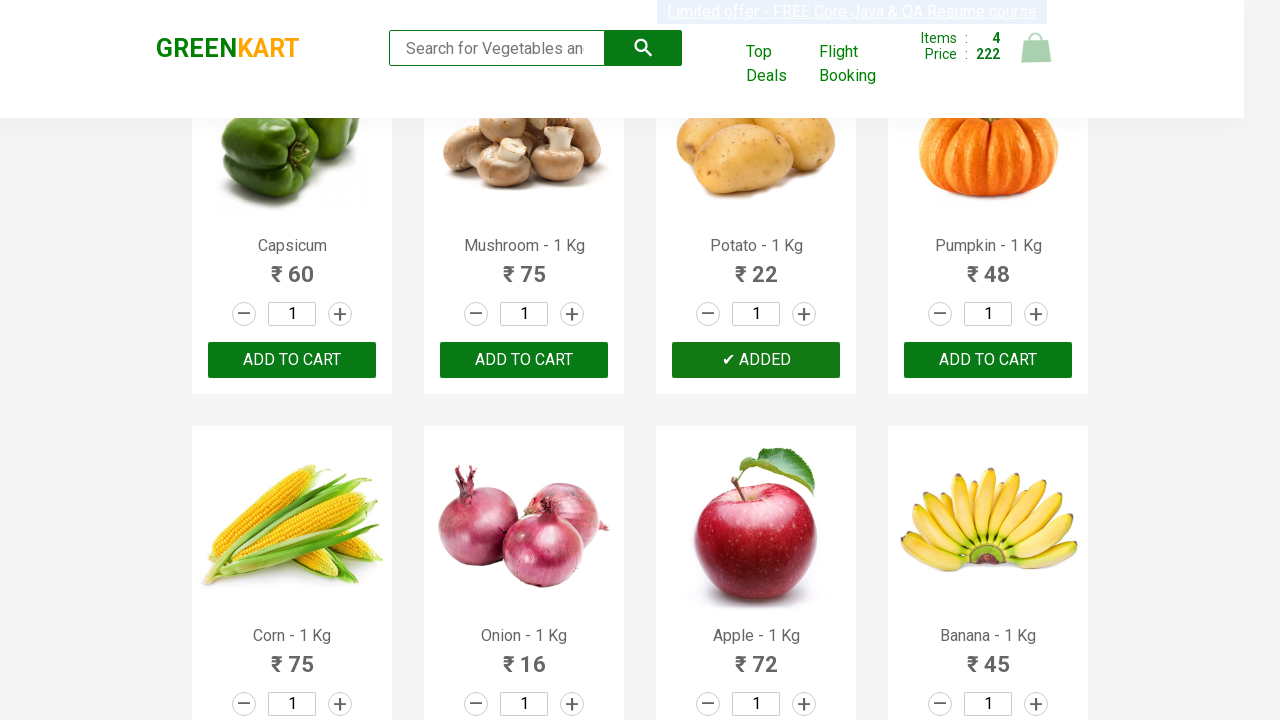

Clicked on cart icon to view shopping cart at (1036, 48) on img[alt='Cart']
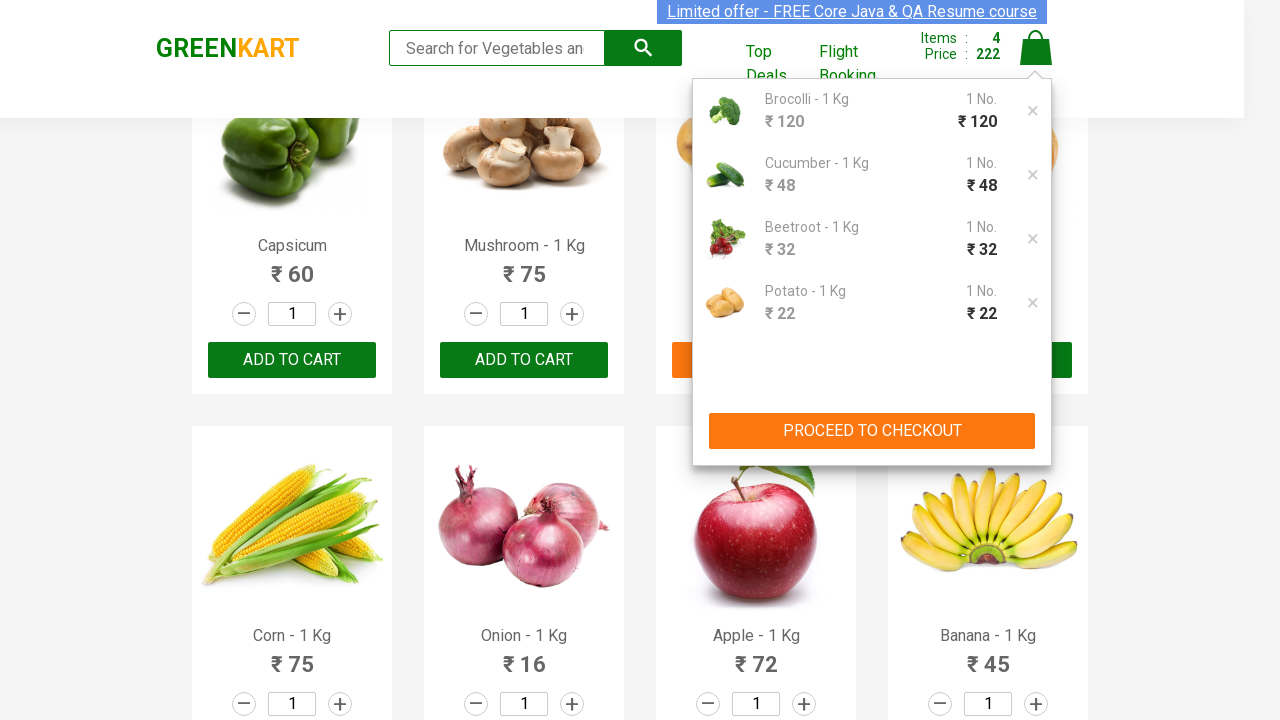

Clicked PROCEED TO CHECKOUT button at (872, 431) on xpath=//button[contains(text(),'PROCEED TO CHECKOUT')]
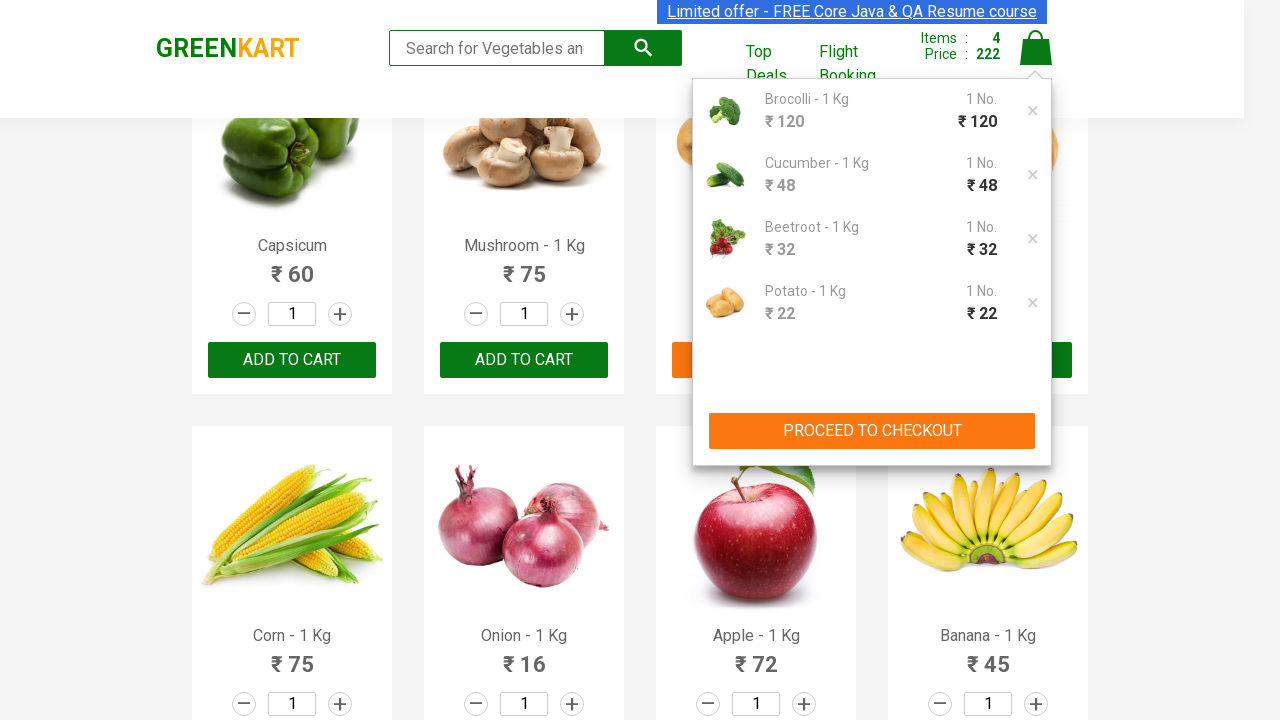

Entered promo code 'rahulshettyacademy' on input.promoCode
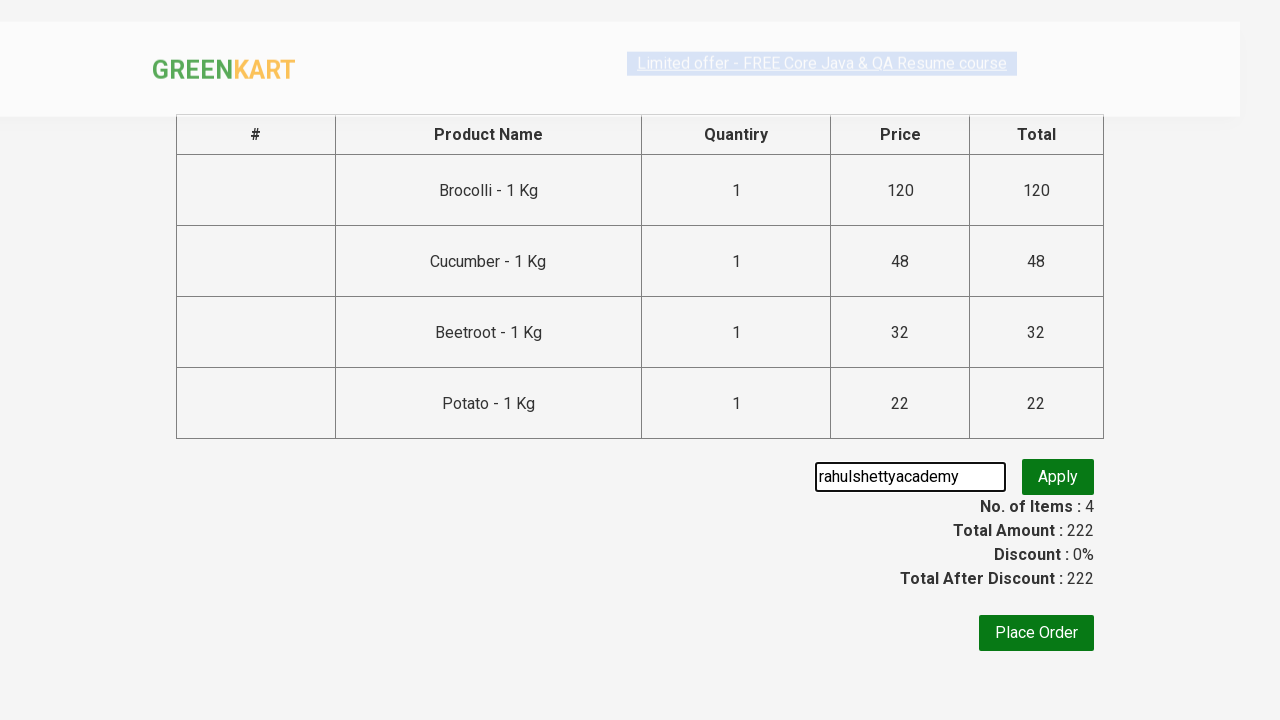

Clicked apply promo code button at (1058, 477) on button.promobtn
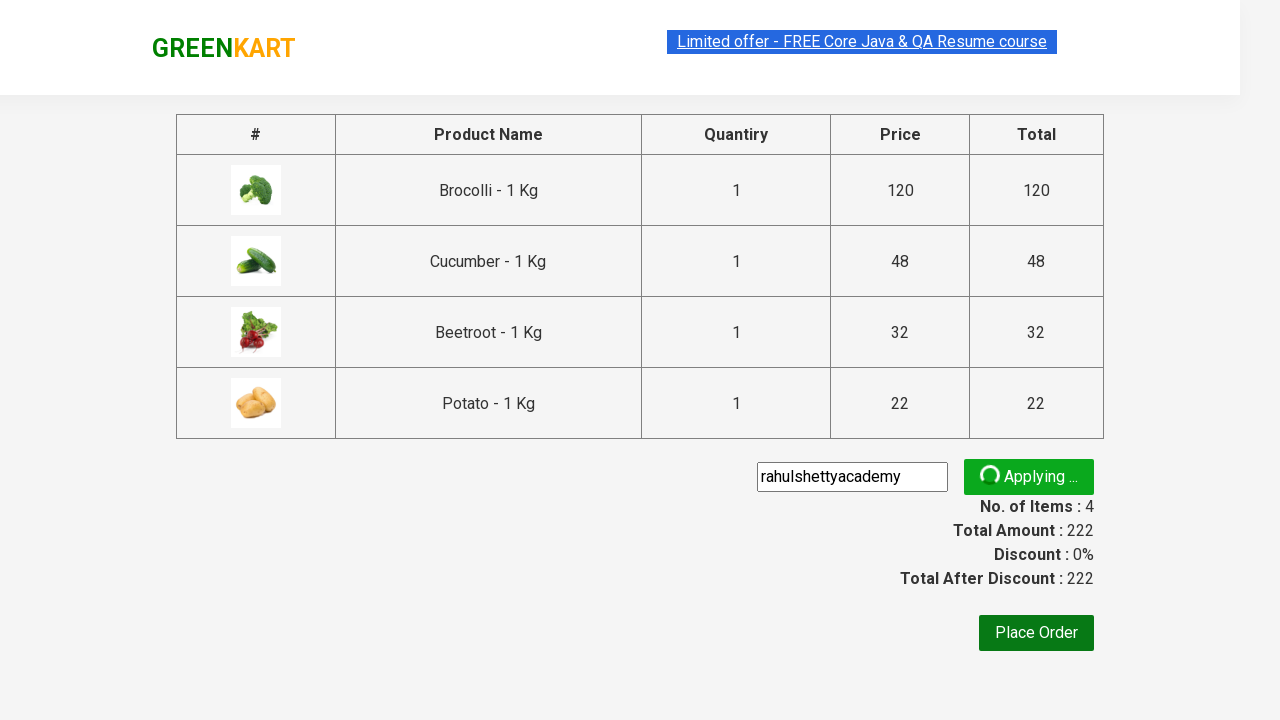

Promo code validation message displayed
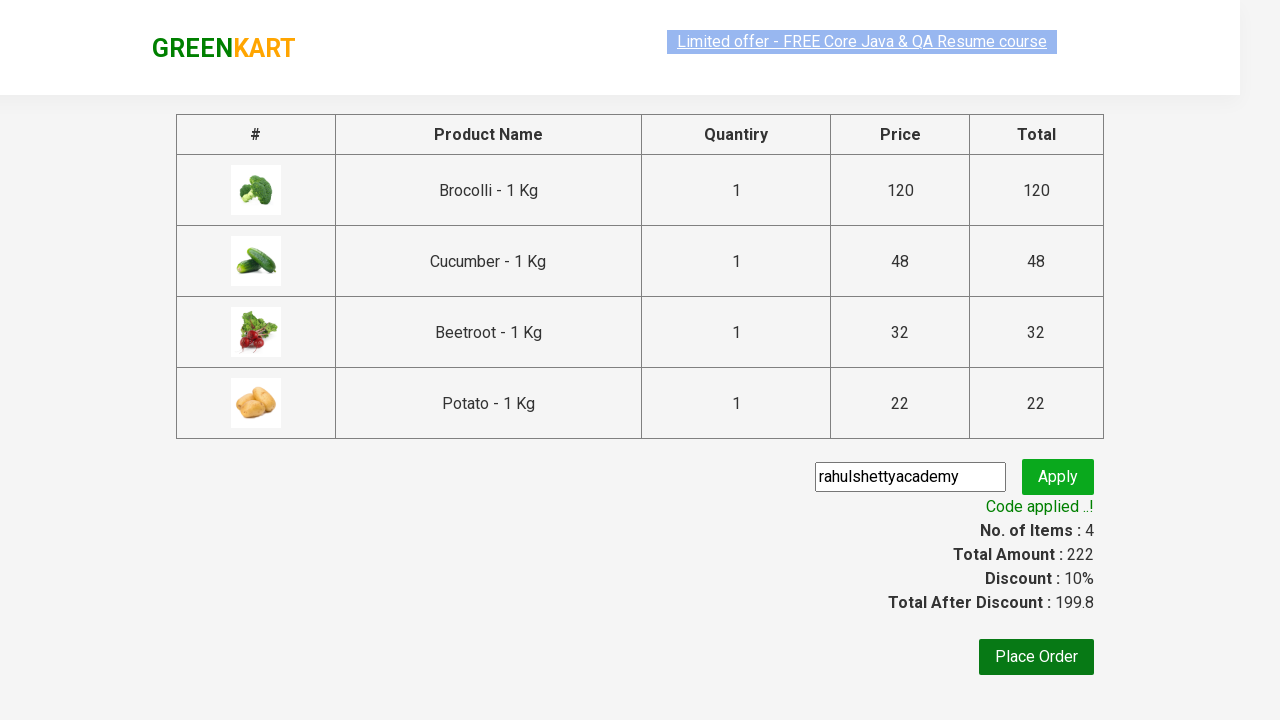

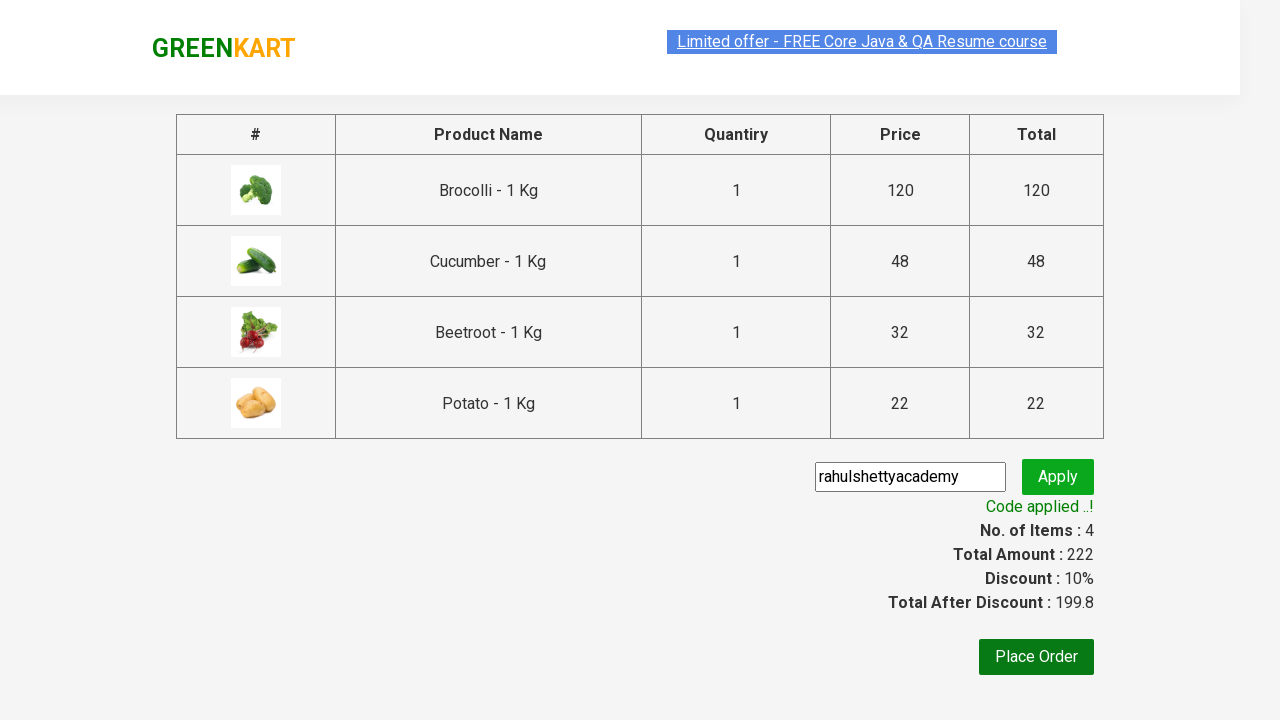